Tests AJIO's search and filter functionality by searching for bags, applying gender and category filters, and verifying that product listings are displayed

Starting URL: https://www.ajio.com/

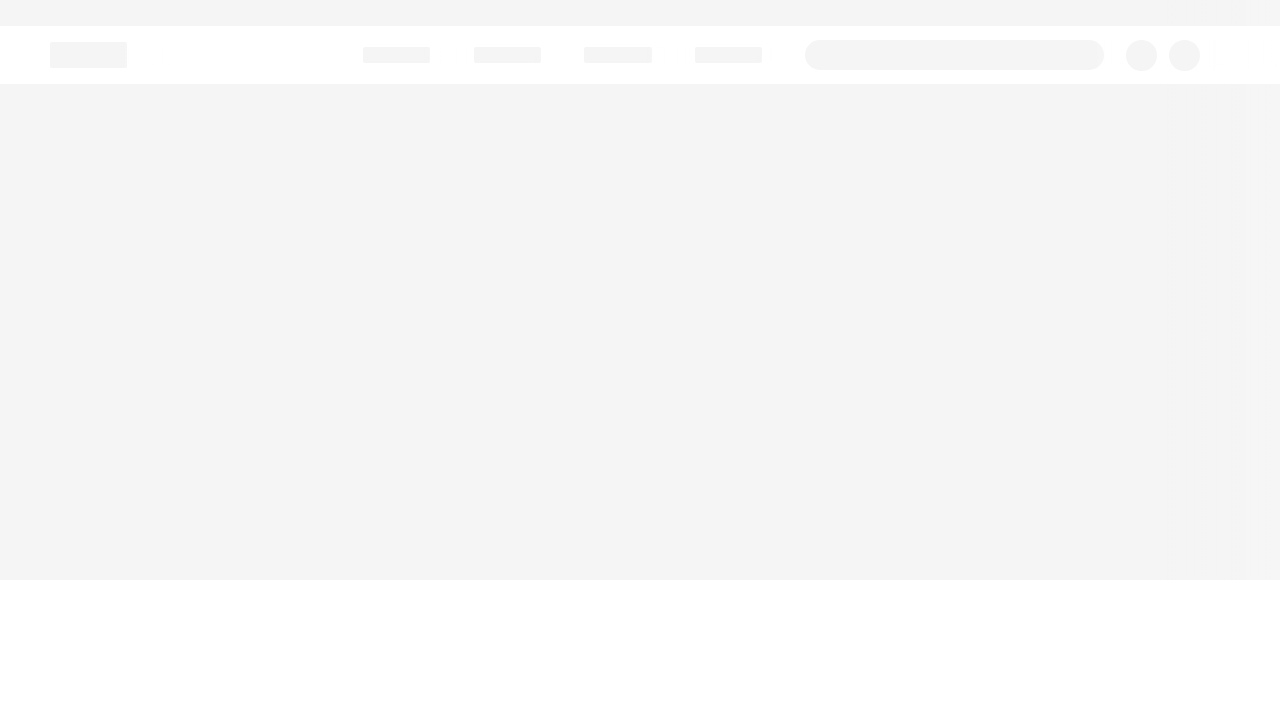

Filled search field with 'Bags' on input[name='searchVal']
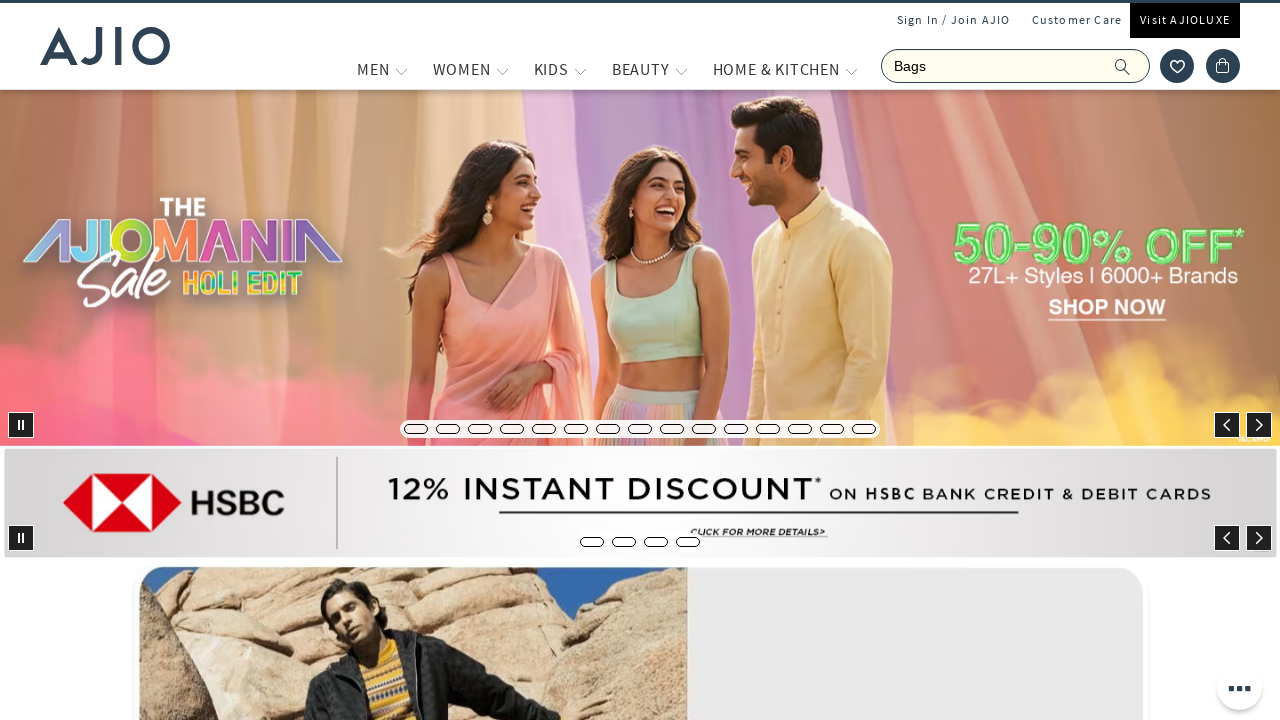

Clicked search button to initiate bag search at (1123, 66) on span.ic-search
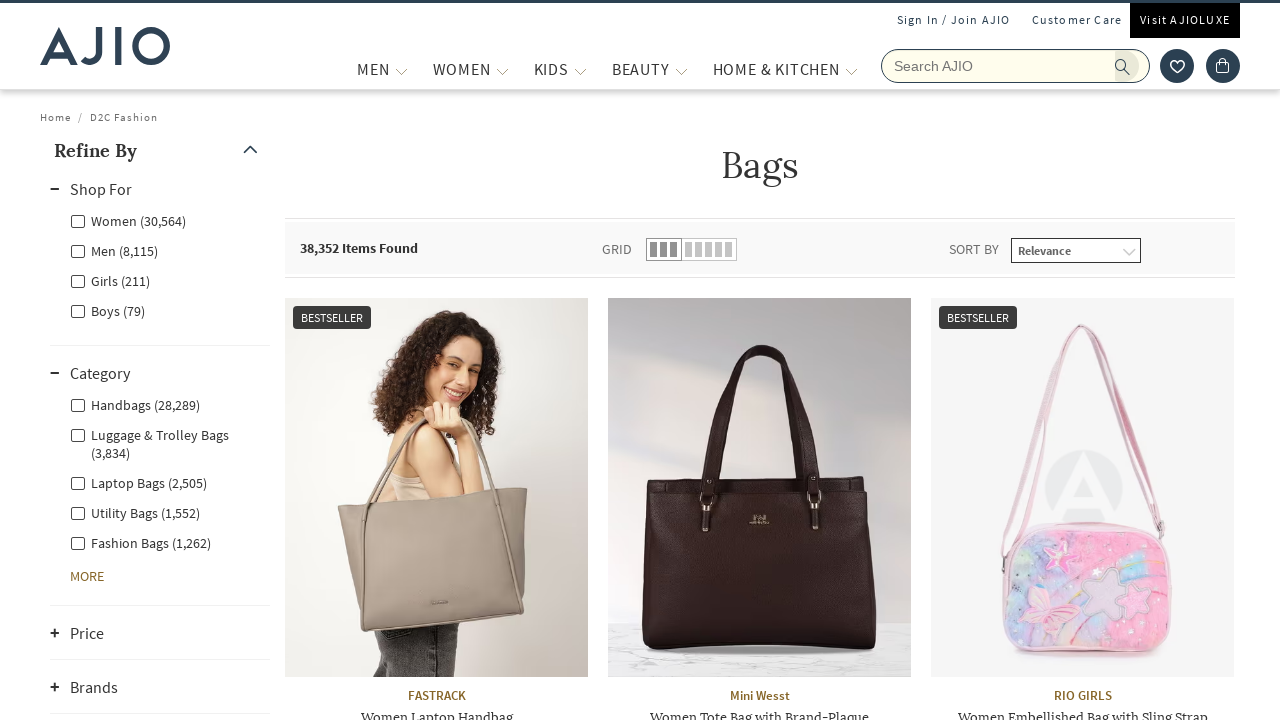

Waited for search results to load
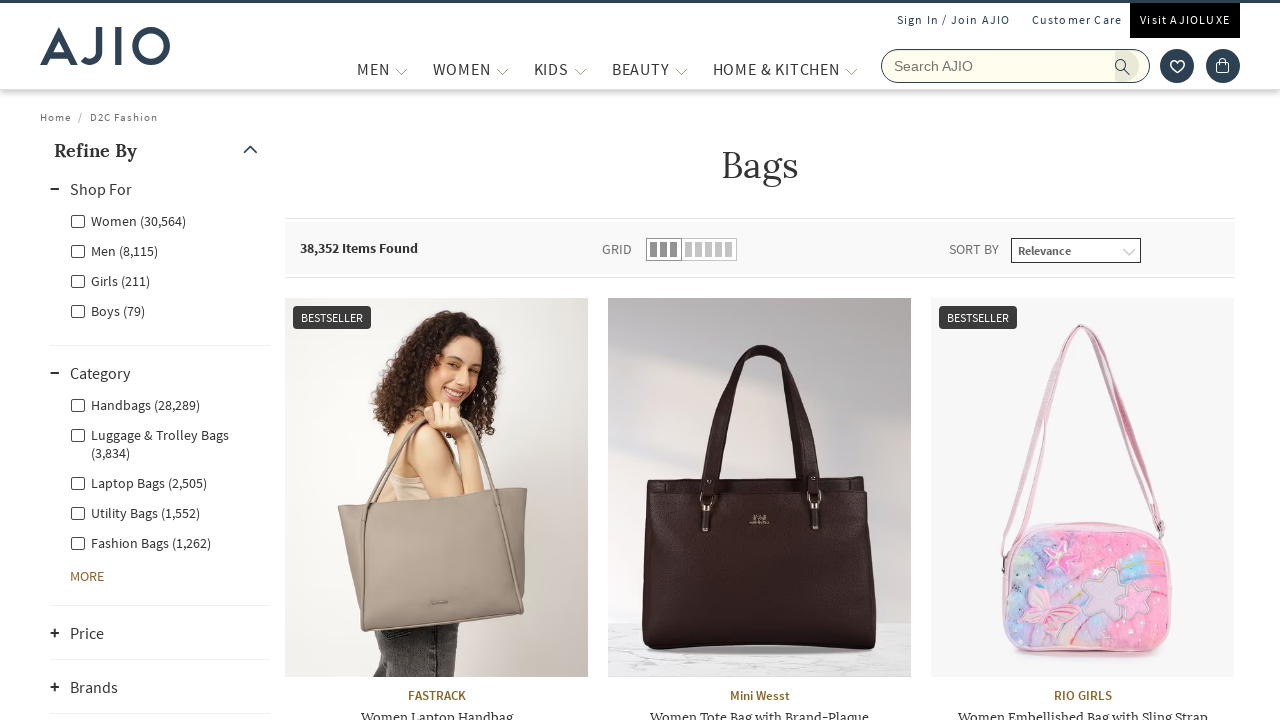

Applied gender filter for 'Men' at (114, 250) on label[for='Men']
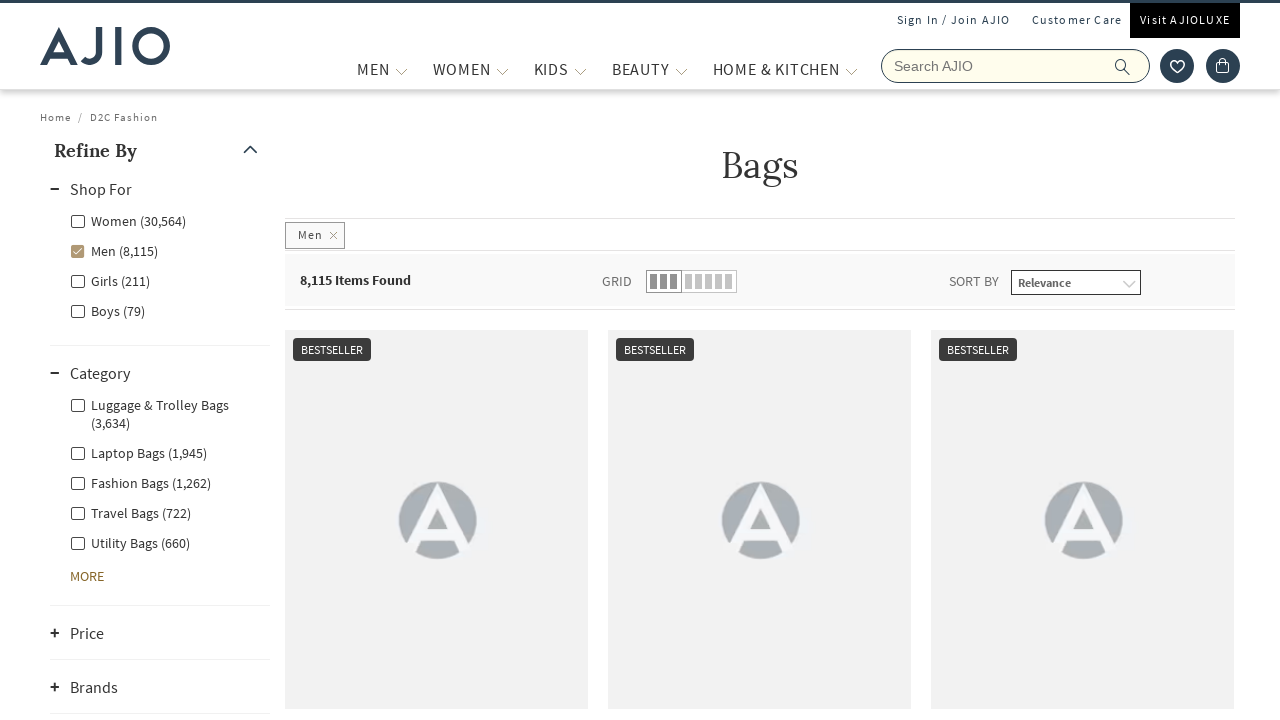

Waited for filter results to update
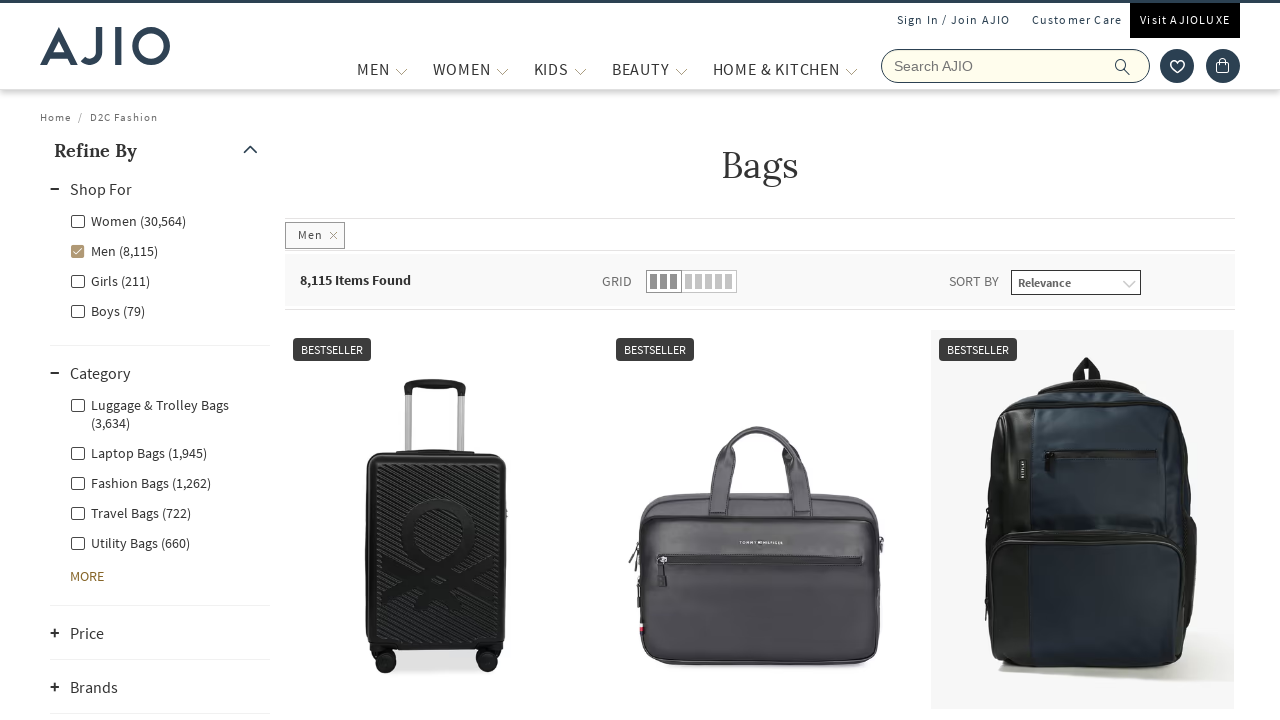

Applied category filter for 'Men - Fashion Bags' at (140, 482) on label[for='Men - Fashion Bags']
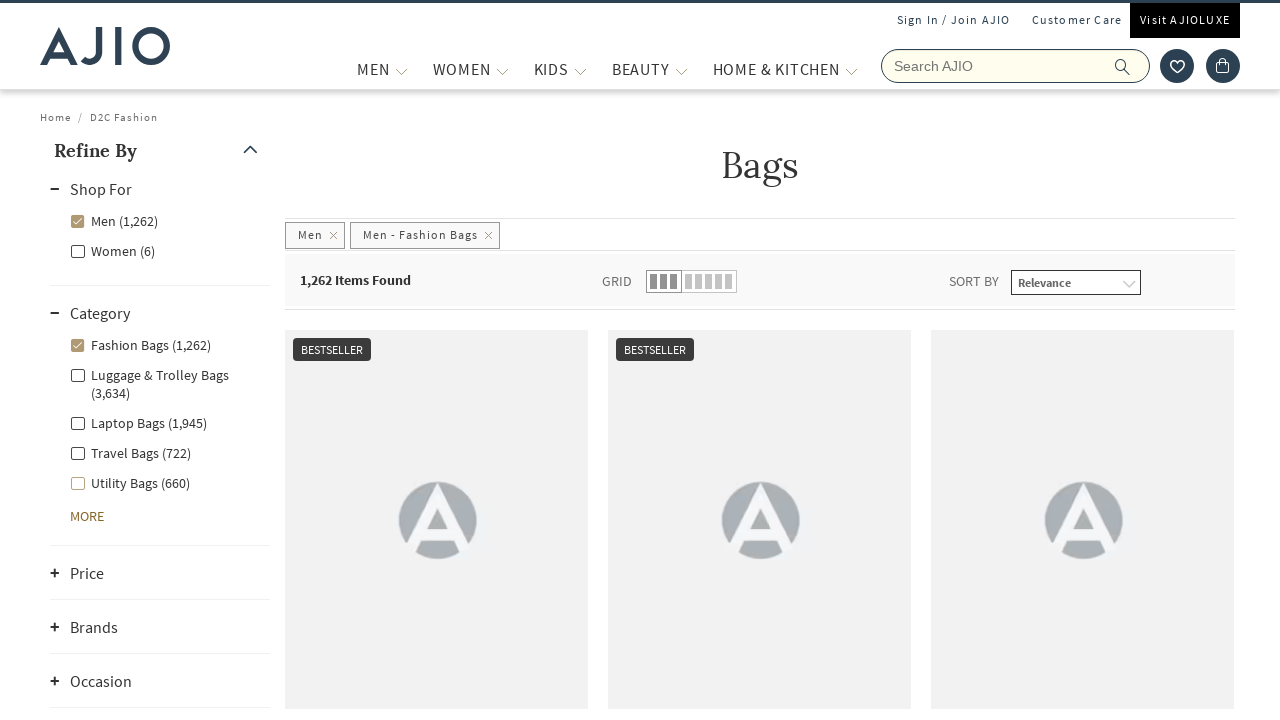

Waited for category filter results to update
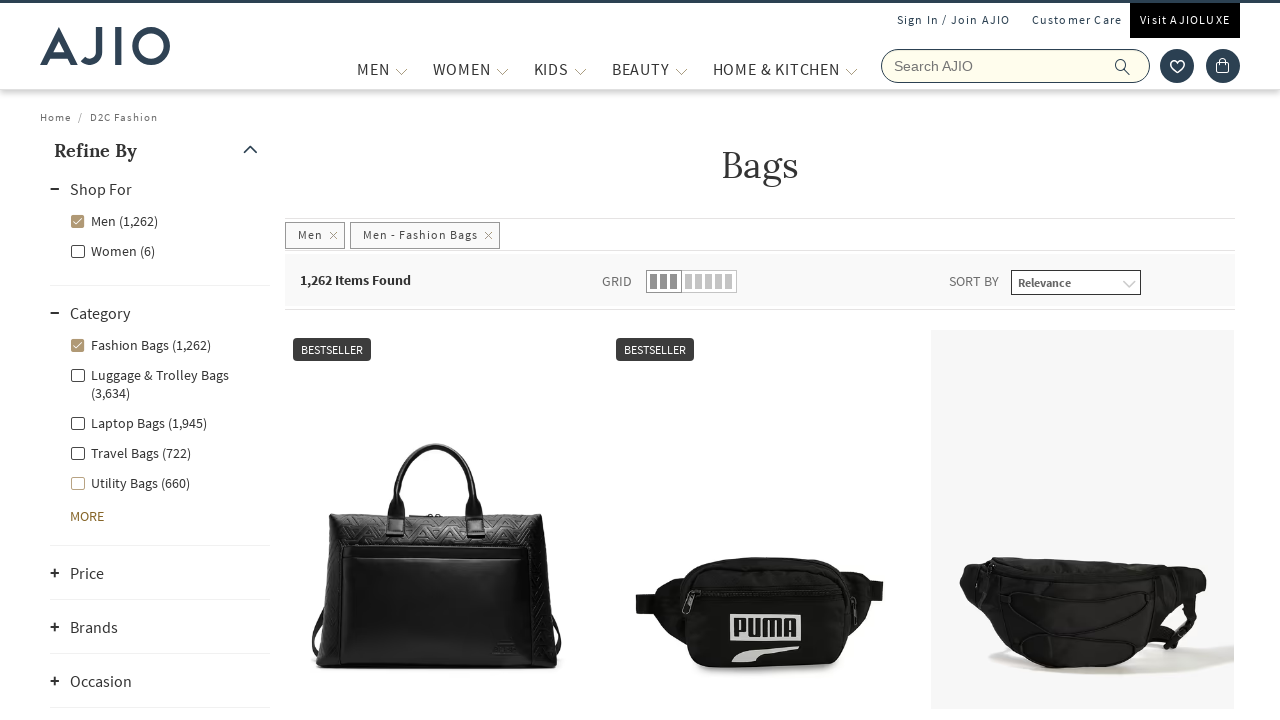

Verified item count is displayed in filter section
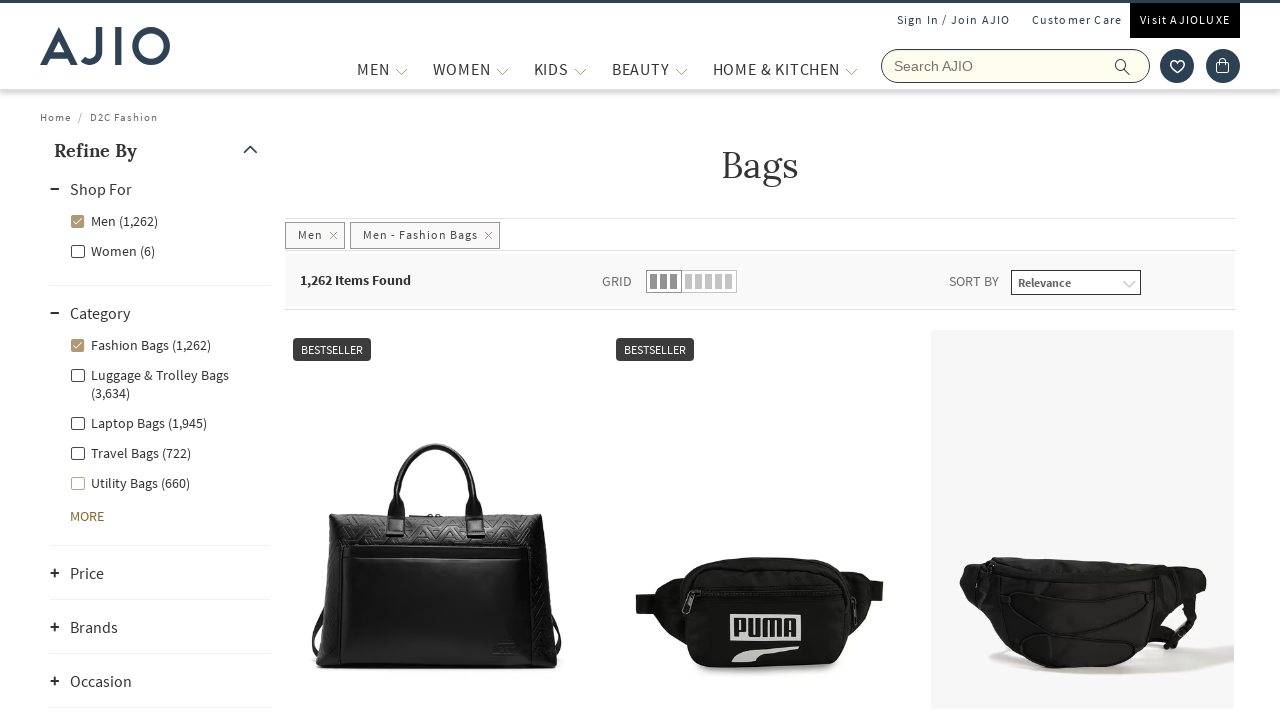

Verified brand names are displayed on product listings
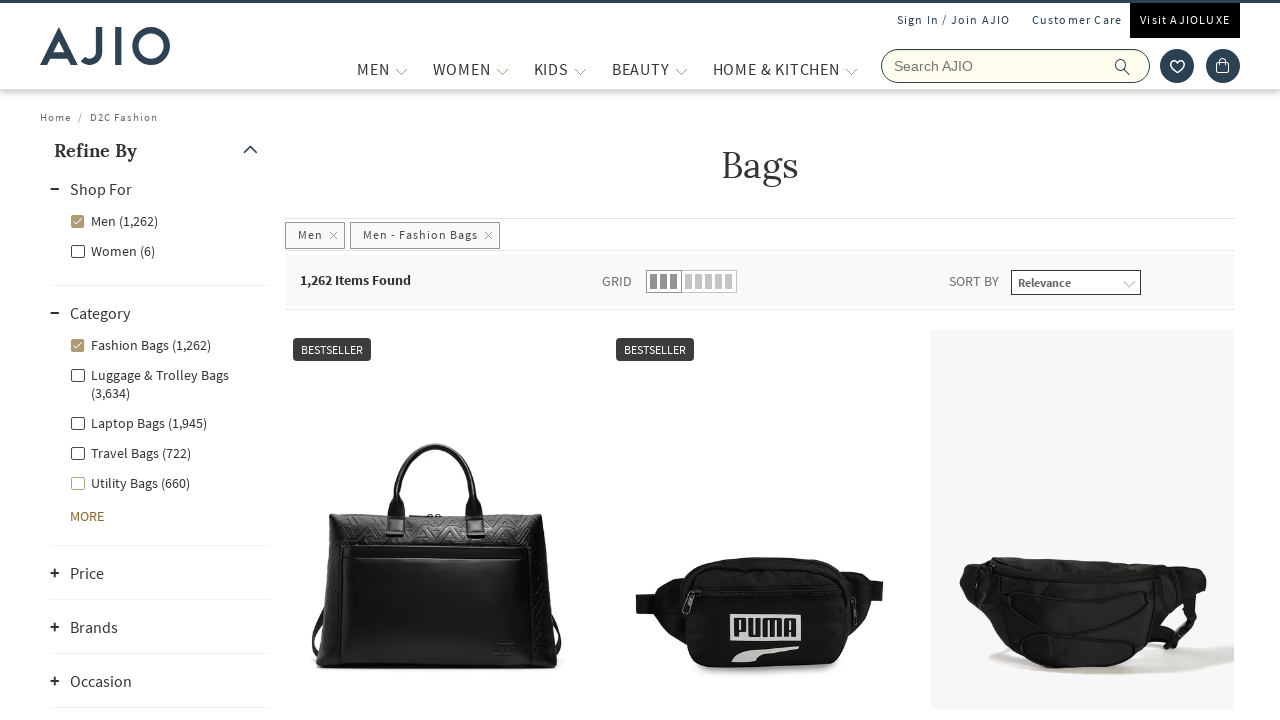

Verified bag names are displayed on product listings
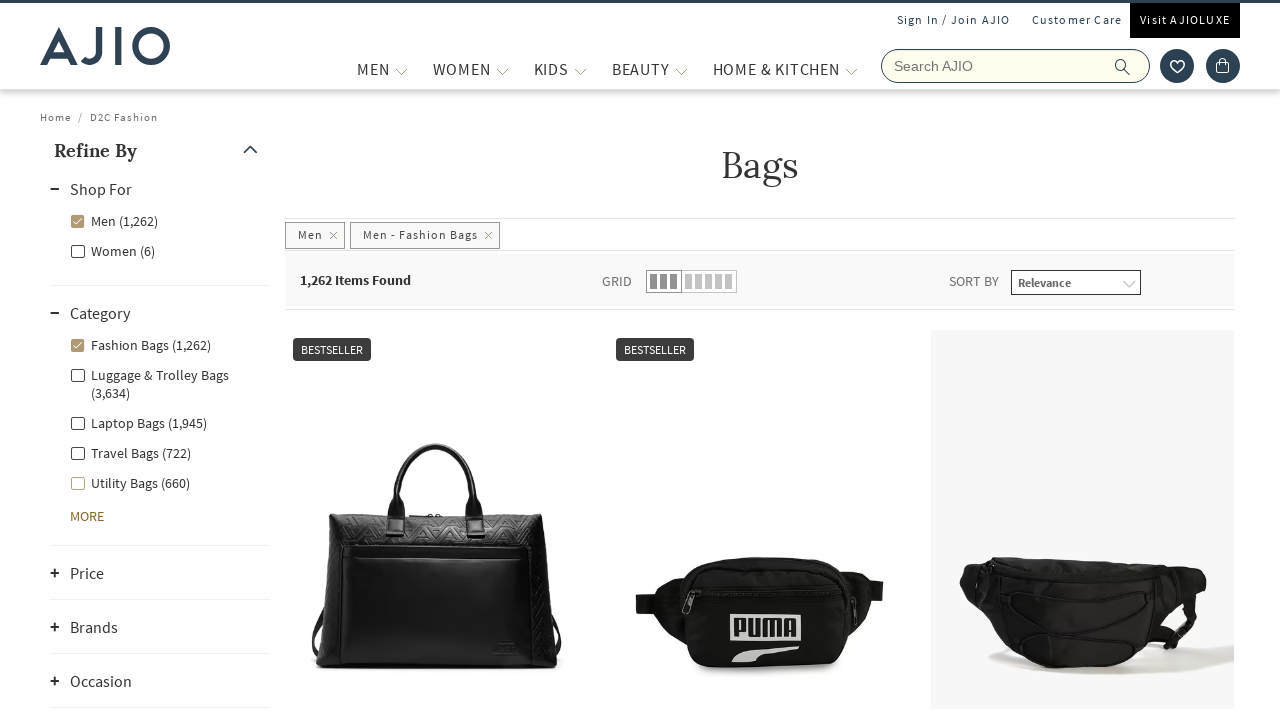

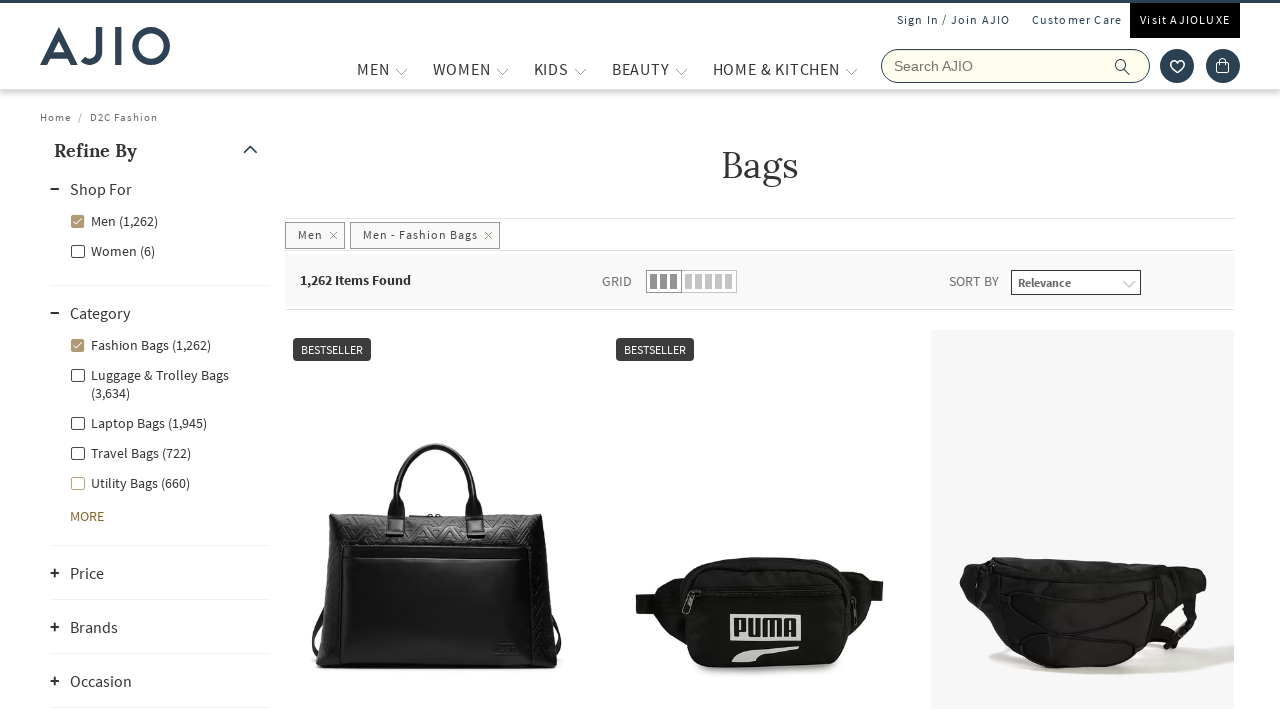